Tests the course search functionality on a university course query system by clicking to dismiss any initial overlay, entering a course name keyword, and submitting the search to view results.

Starting URL: https://querycourse.ntust.edu.tw/querycourse/#/

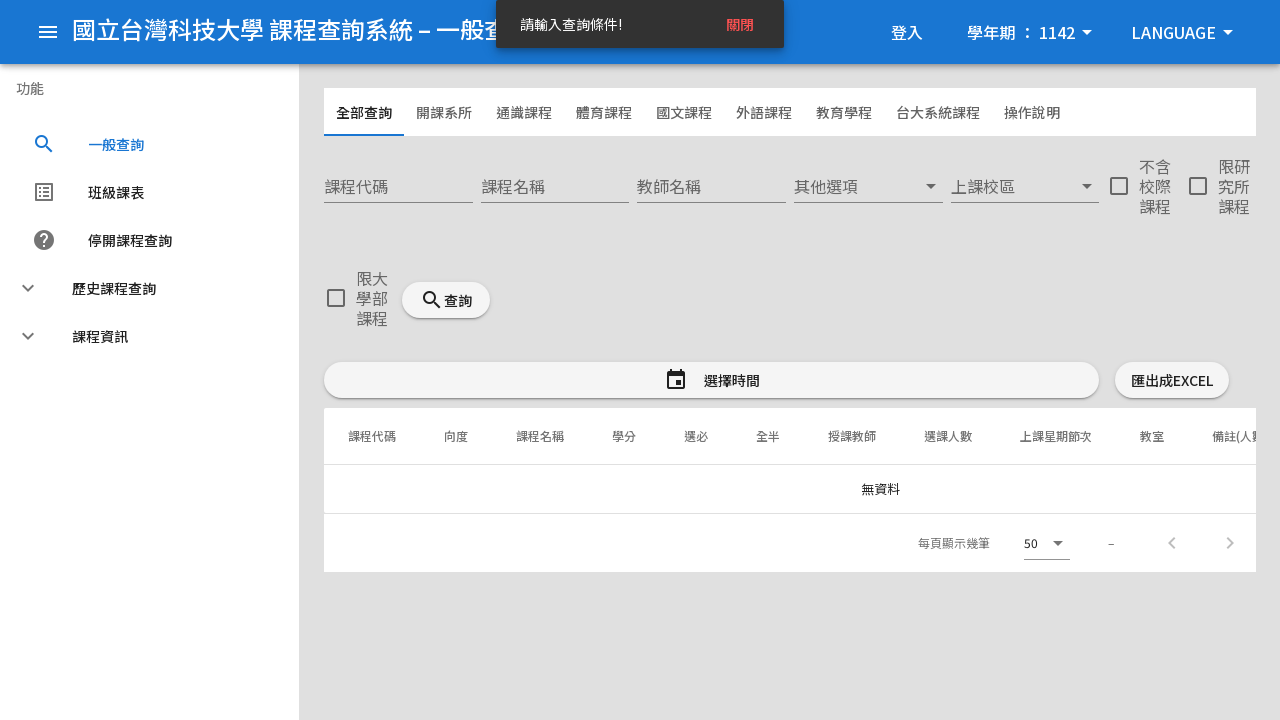

Clicked to dismiss initial overlay at (500, 400)
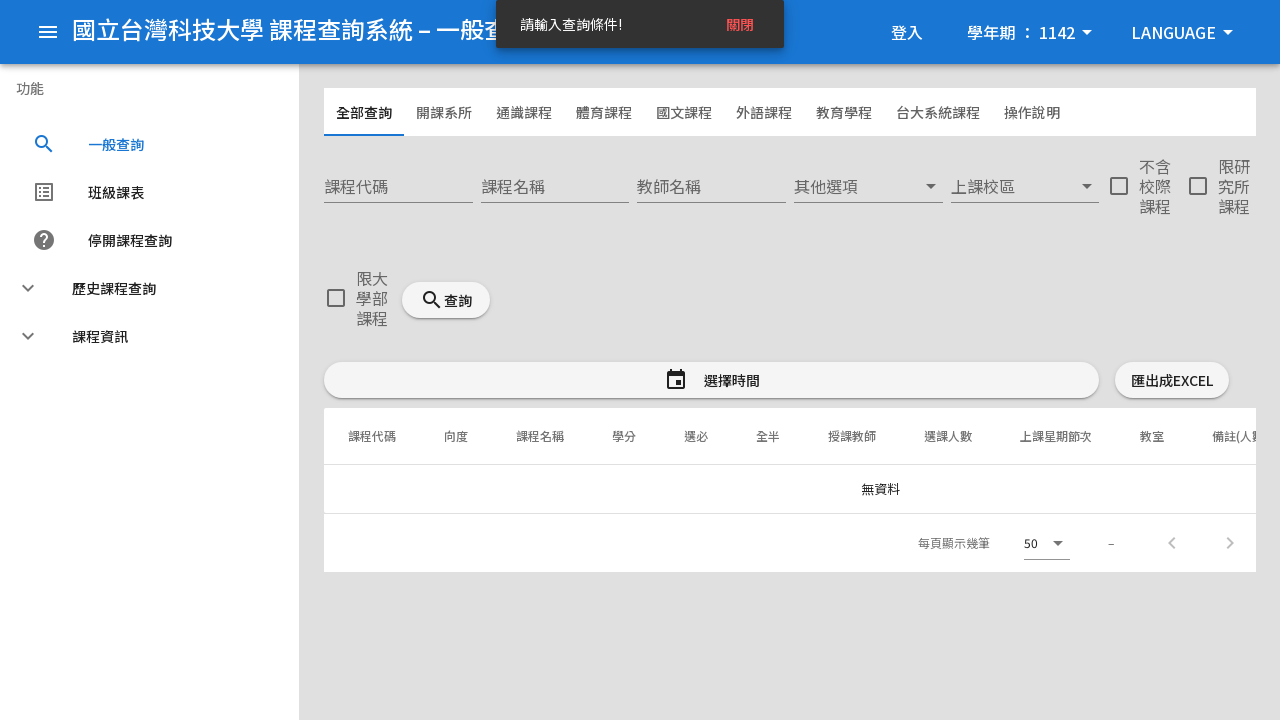

Waited 2 seconds for page to be ready
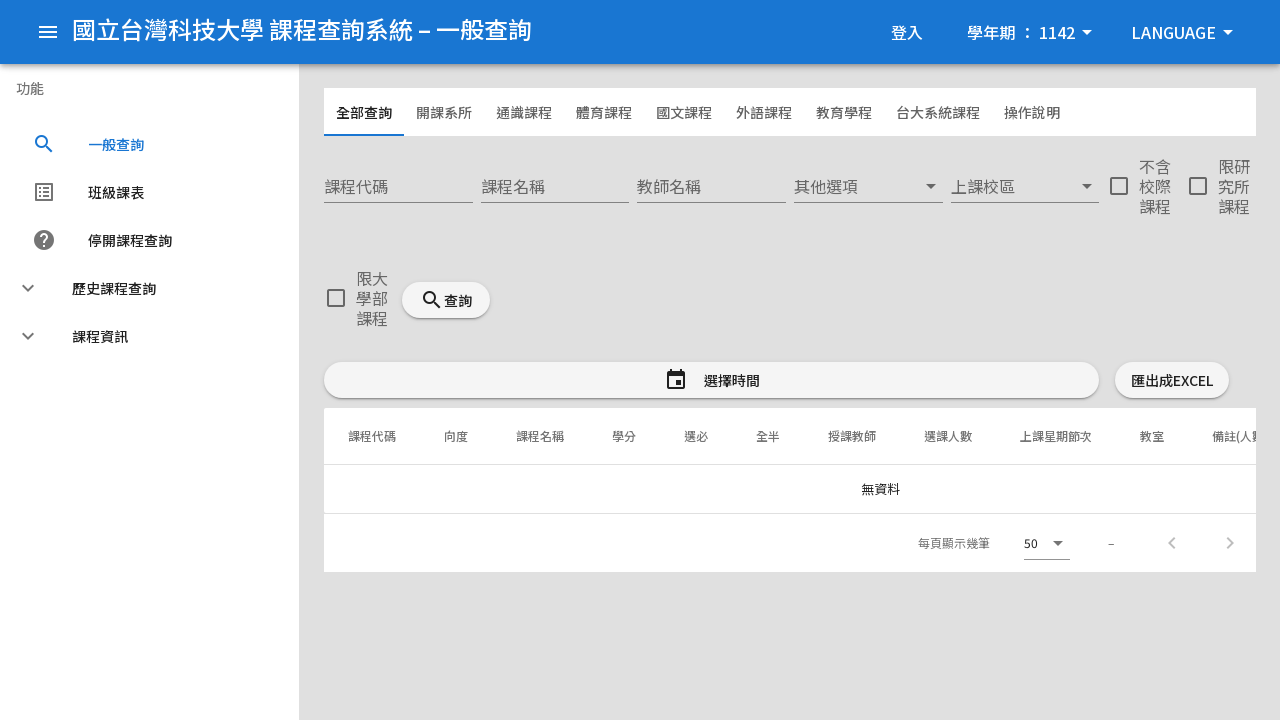

Entered 'machine learning' into the course name search field on input[aria-label="課程名稱"]
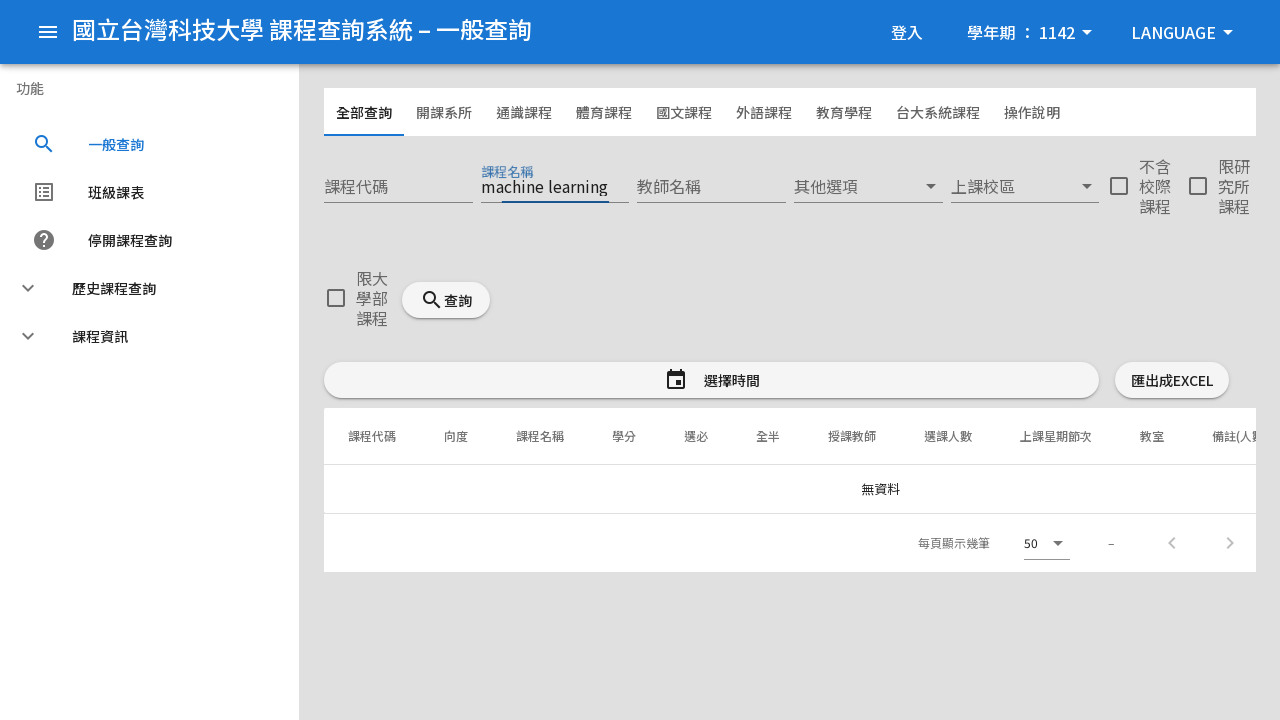

Pressed Enter to submit the course search on input[aria-label="課程名稱"]
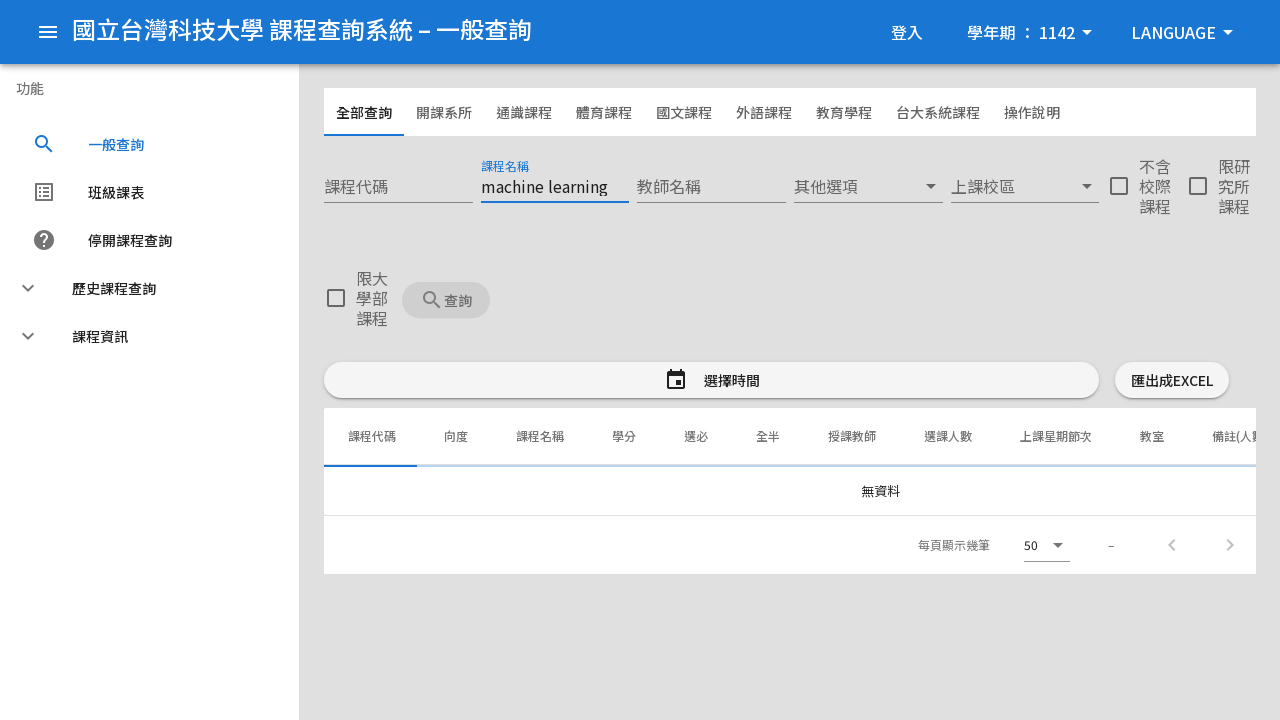

Course search results table loaded successfully
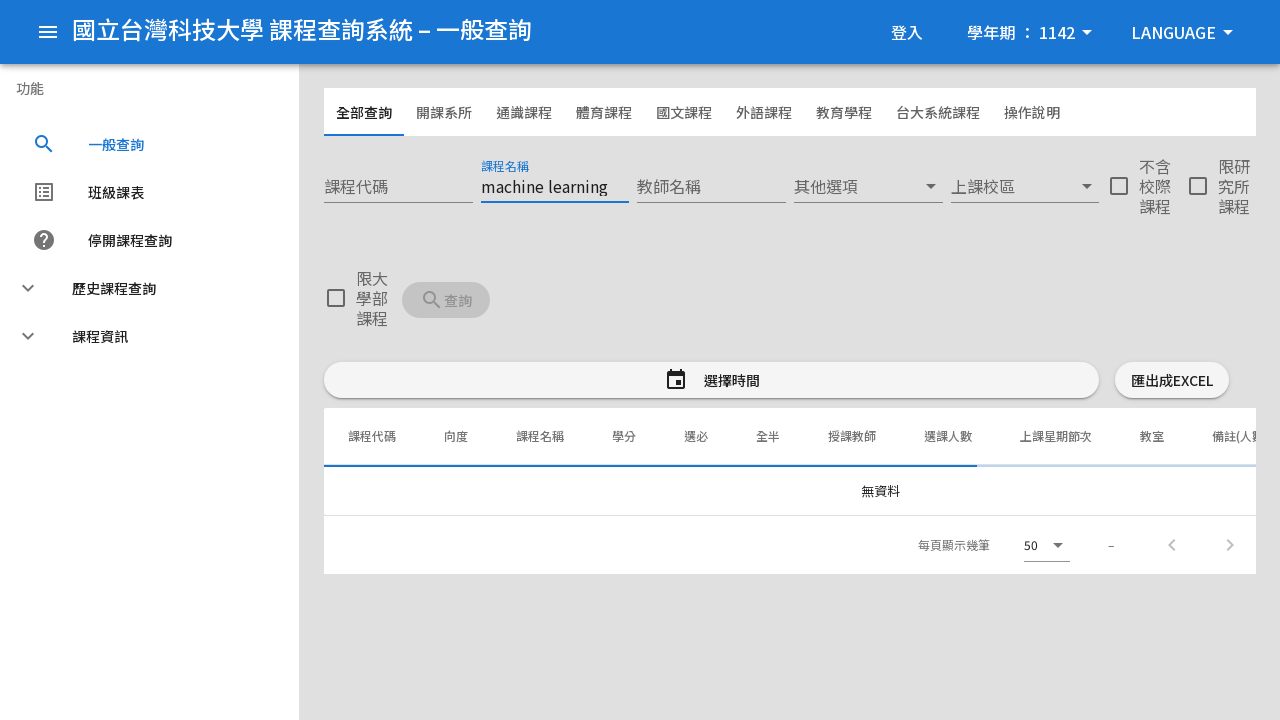

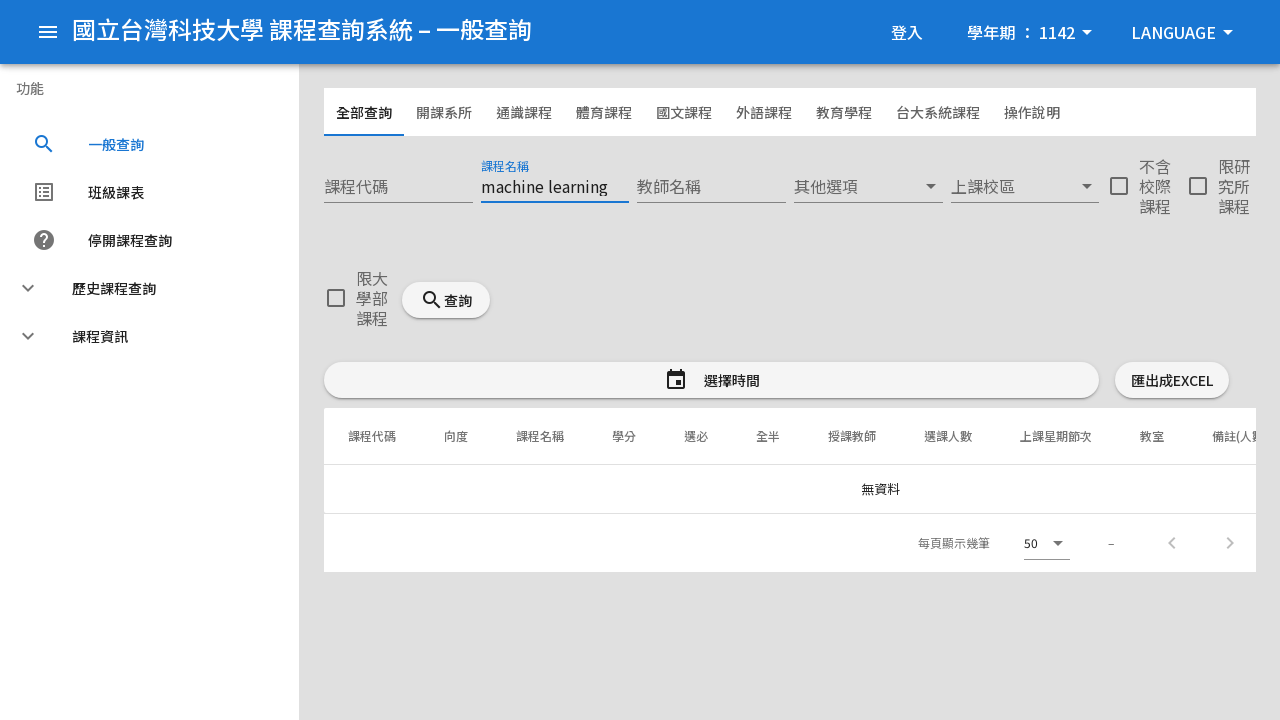